Tests drag and drop functionality by dragging an element to a droppable target and verifying the drop was successful by checking the text changes to "Dropped!" and the background color changes.

Starting URL: https://demoqa.com/droppable

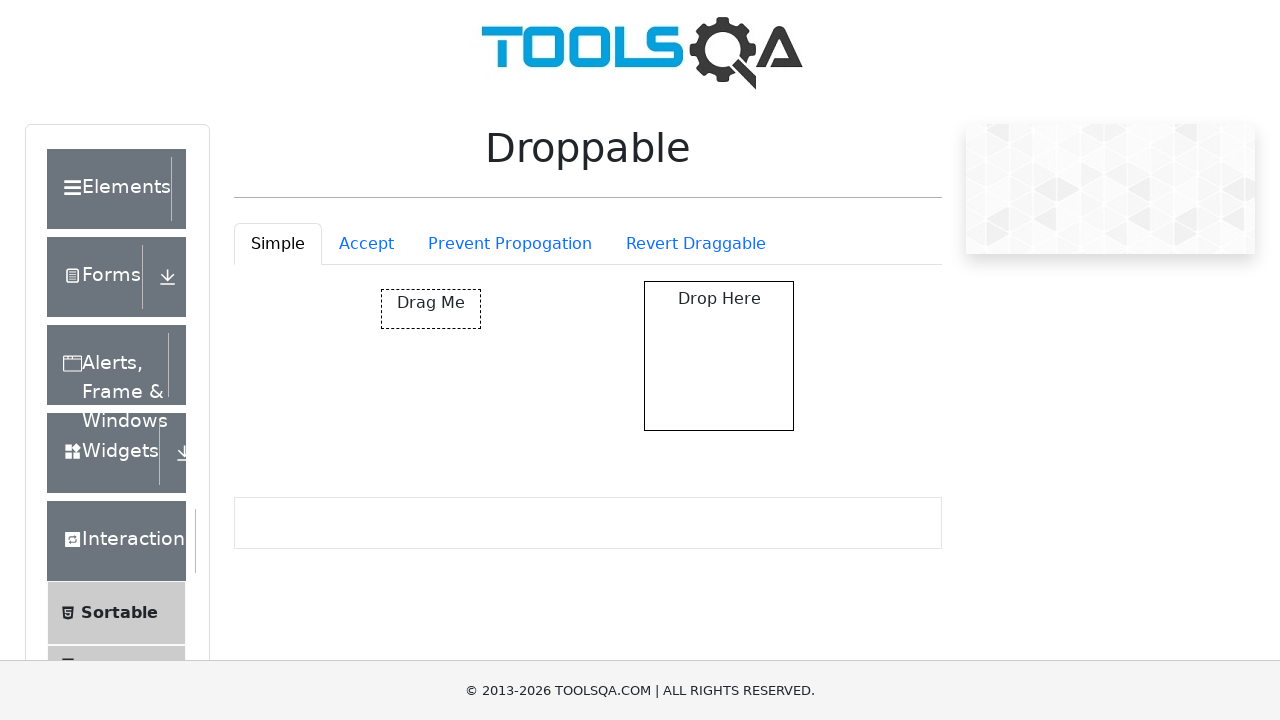

Dragged the draggable element to the droppable target at (719, 356)
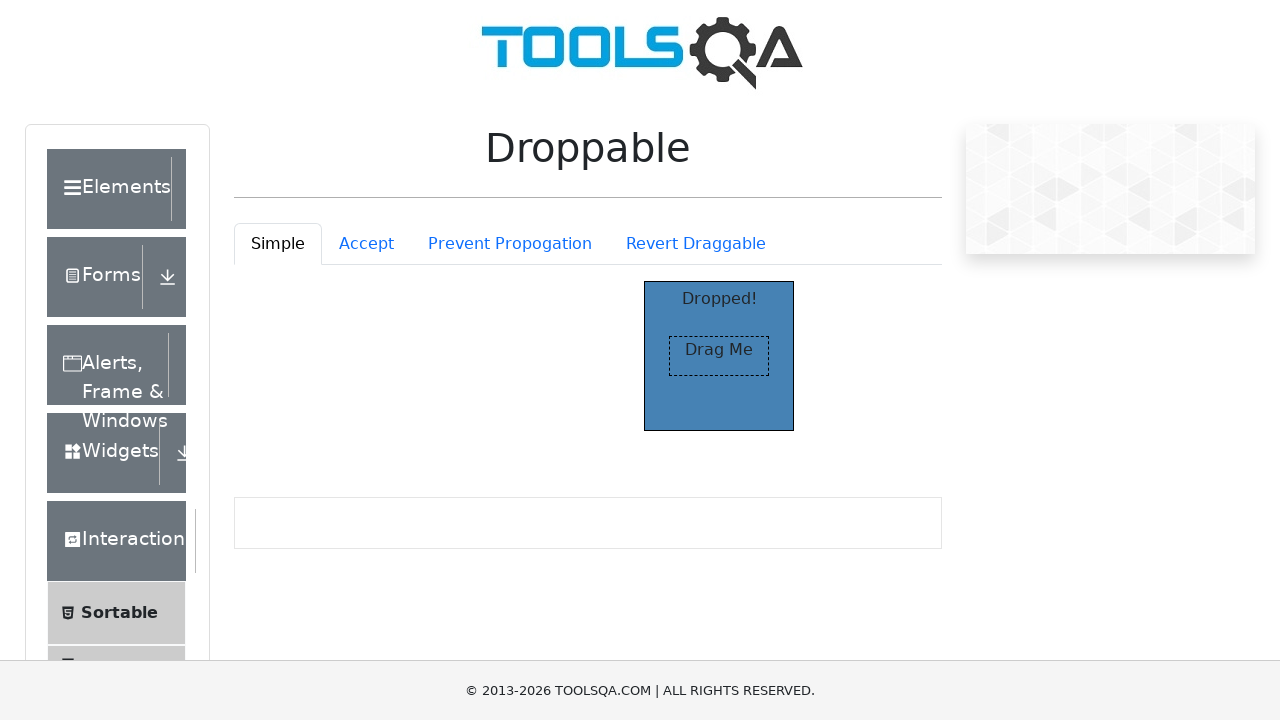

Verified drop target text changed to 'Dropped!'
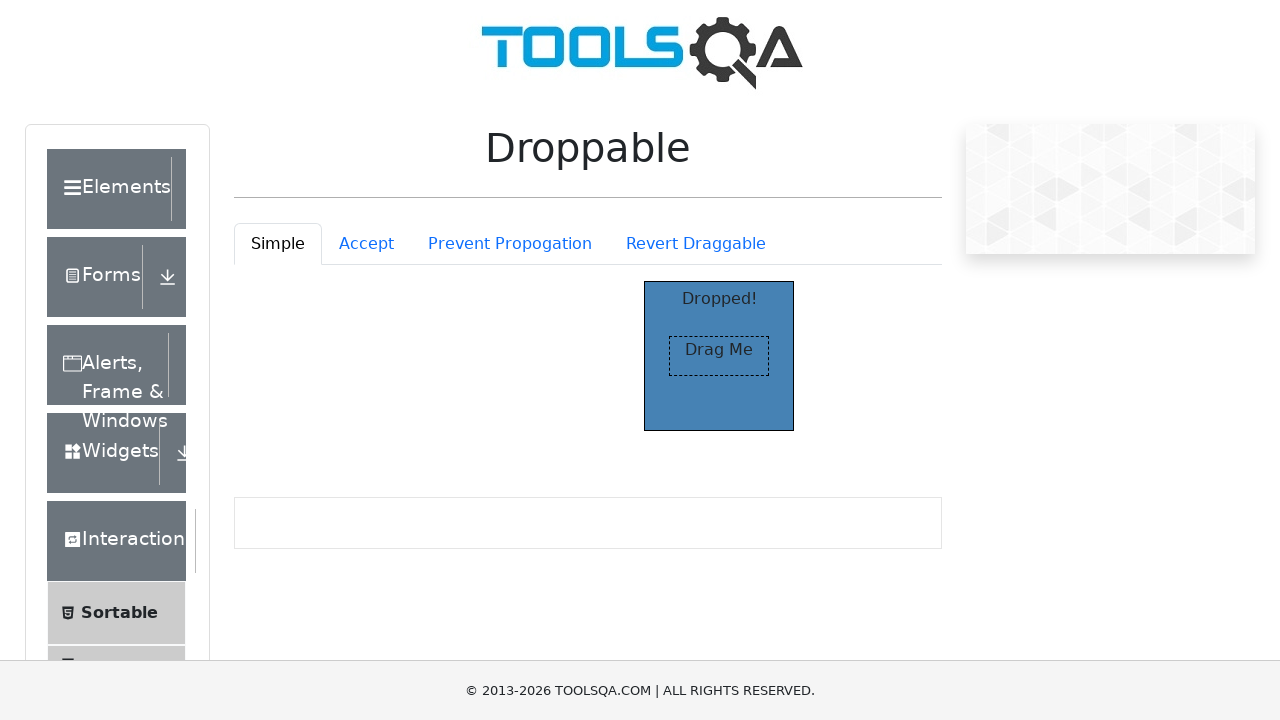

Verified drop target background color changed to steel blue (rgb(70, 130, 180))
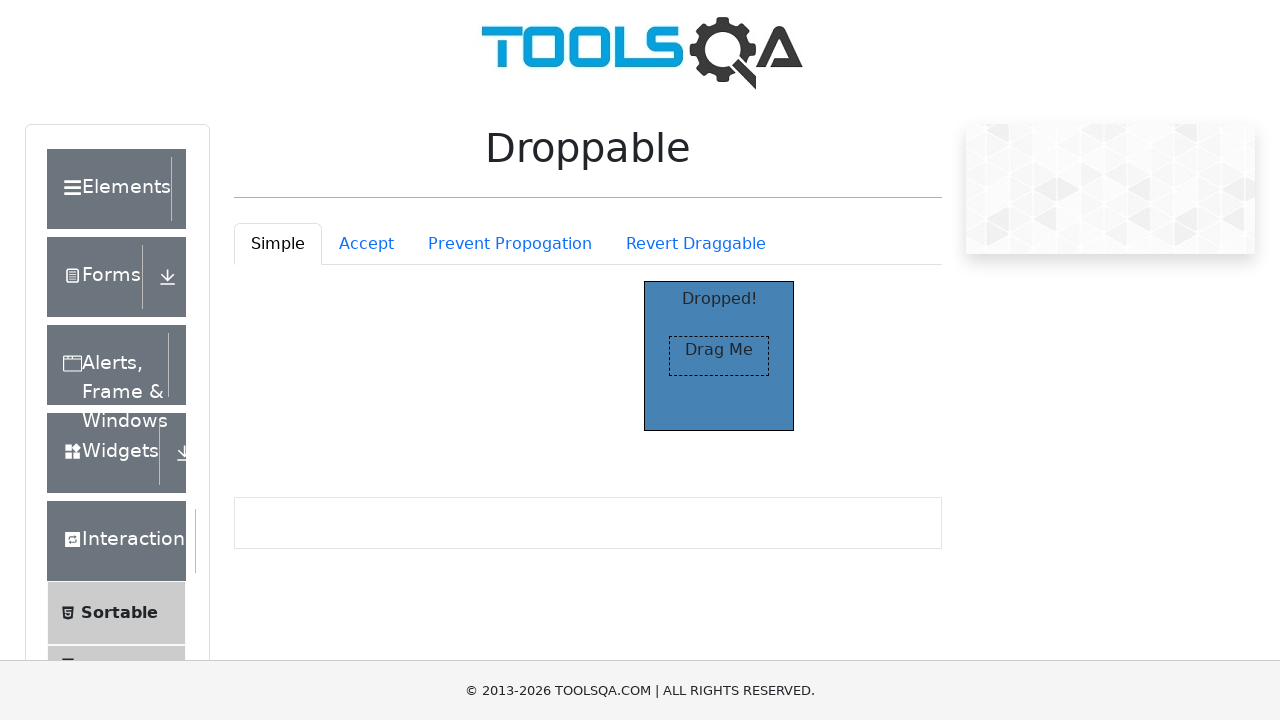

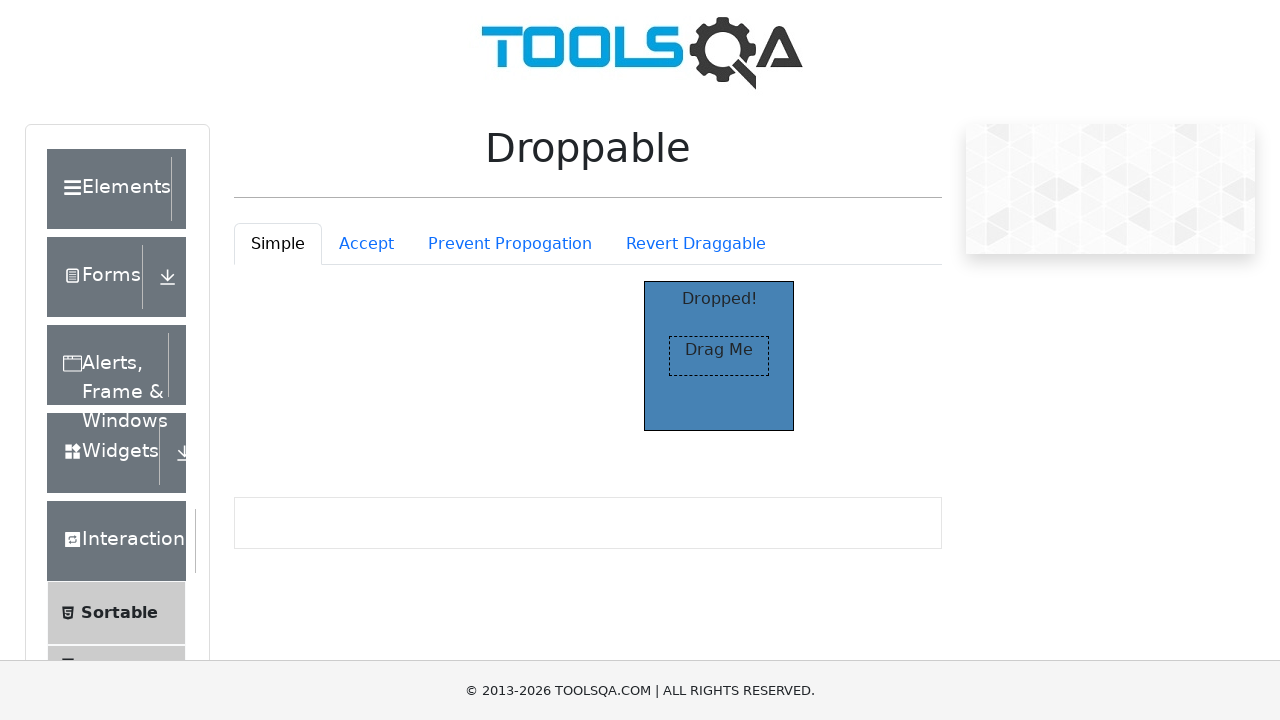